Tests checkbox functionality by ensuring both checkboxes are selected, clicking them if they are not already checked

Starting URL: https://the-internet.herokuapp.com/checkboxes

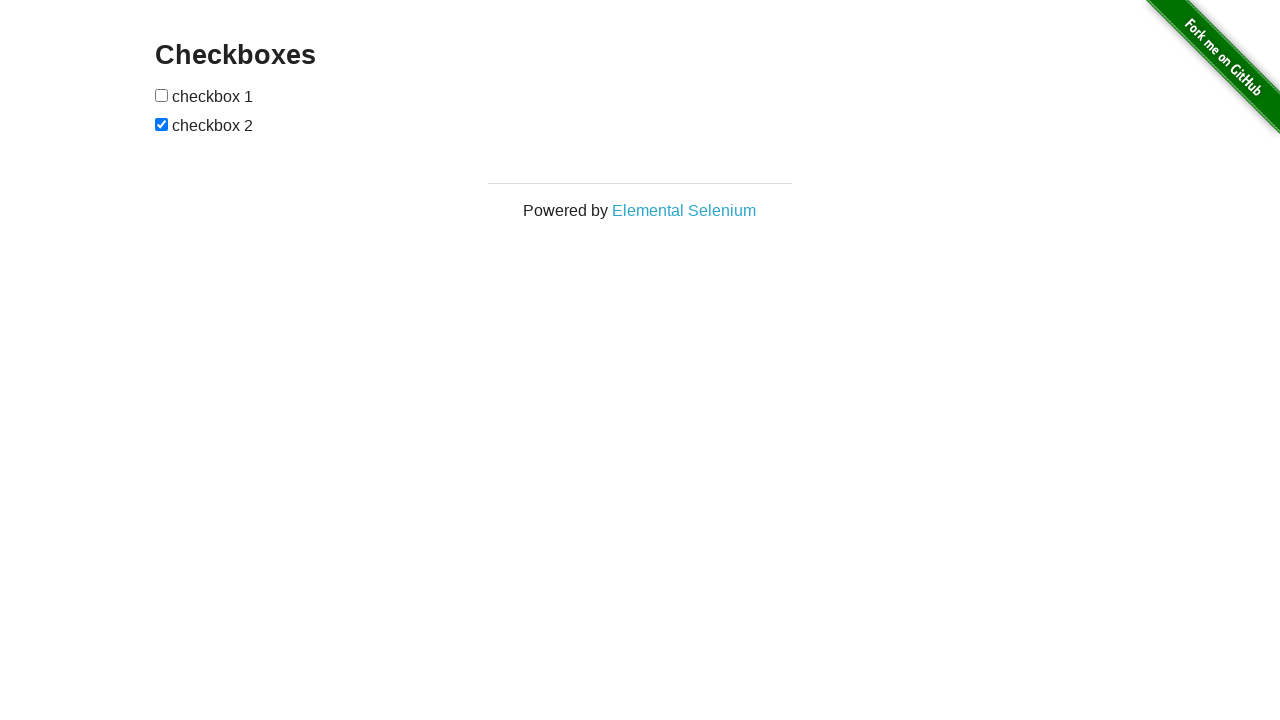

Located first checkbox element
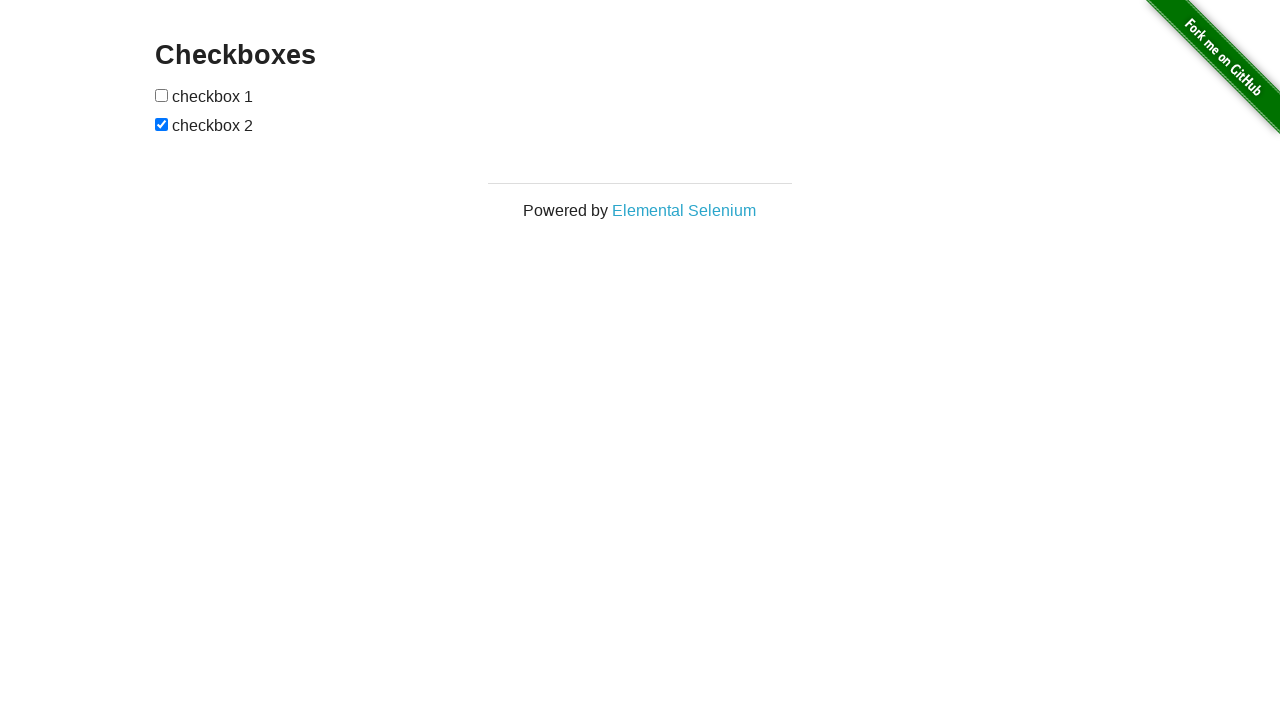

Located second checkbox element
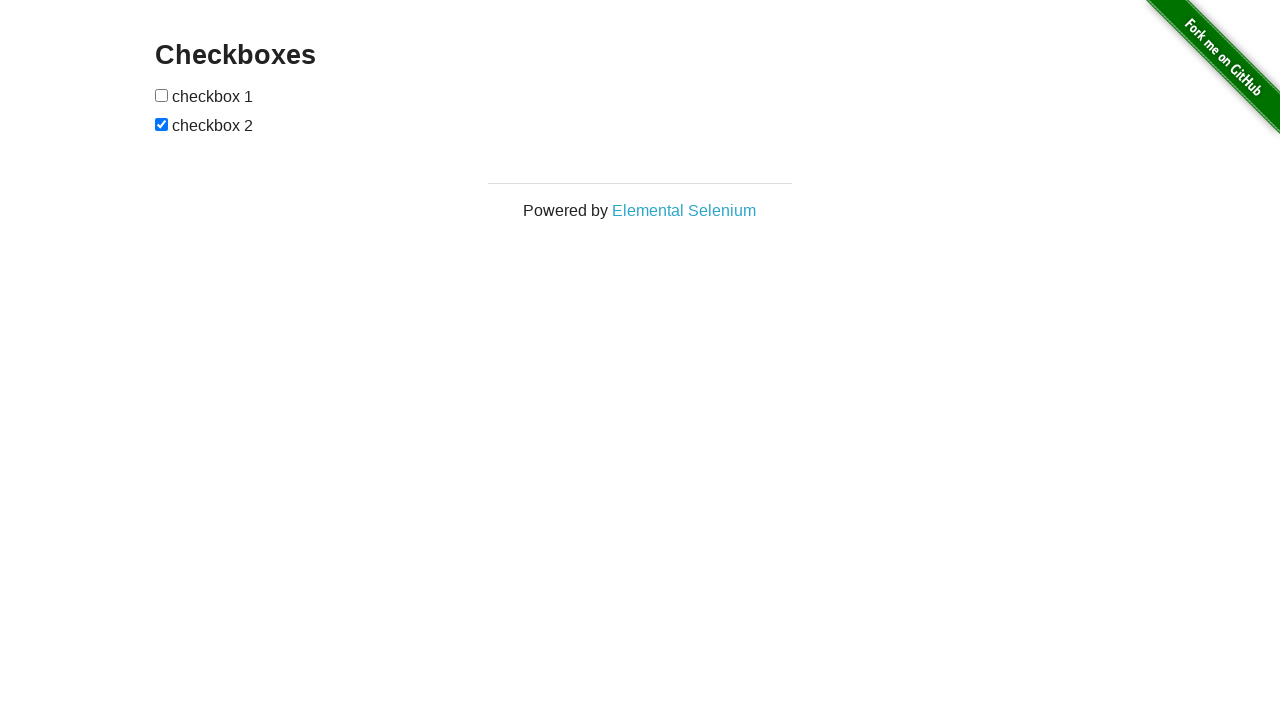

First checkbox was not checked, verifying its state
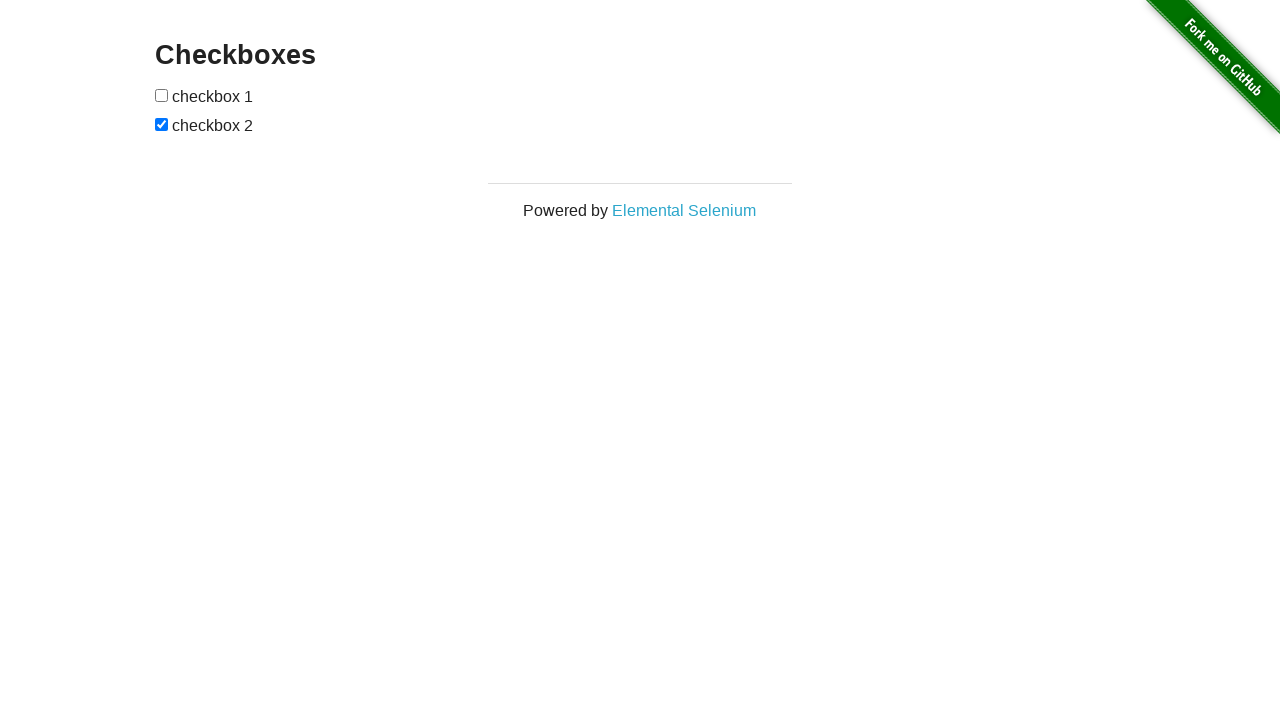

Clicked first checkbox to select it at (162, 95) on xpath=(//*[@type='checkbox'])[1]
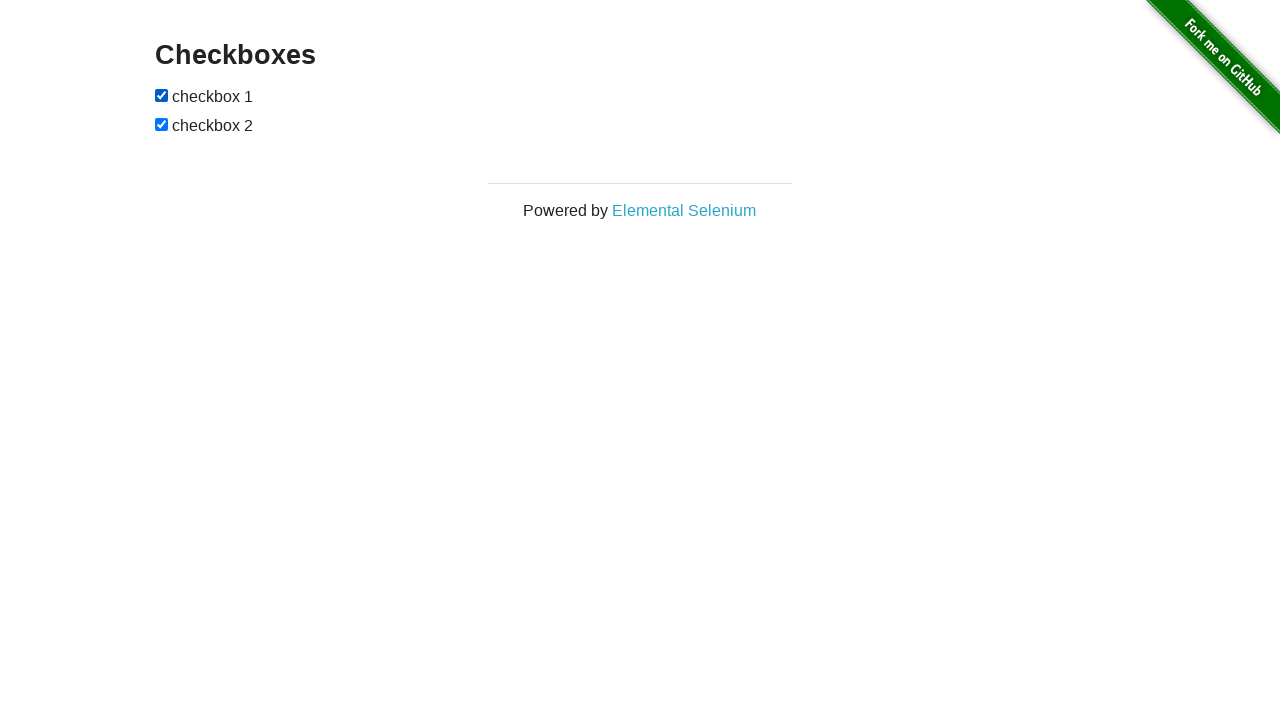

Second checkbox was already checked
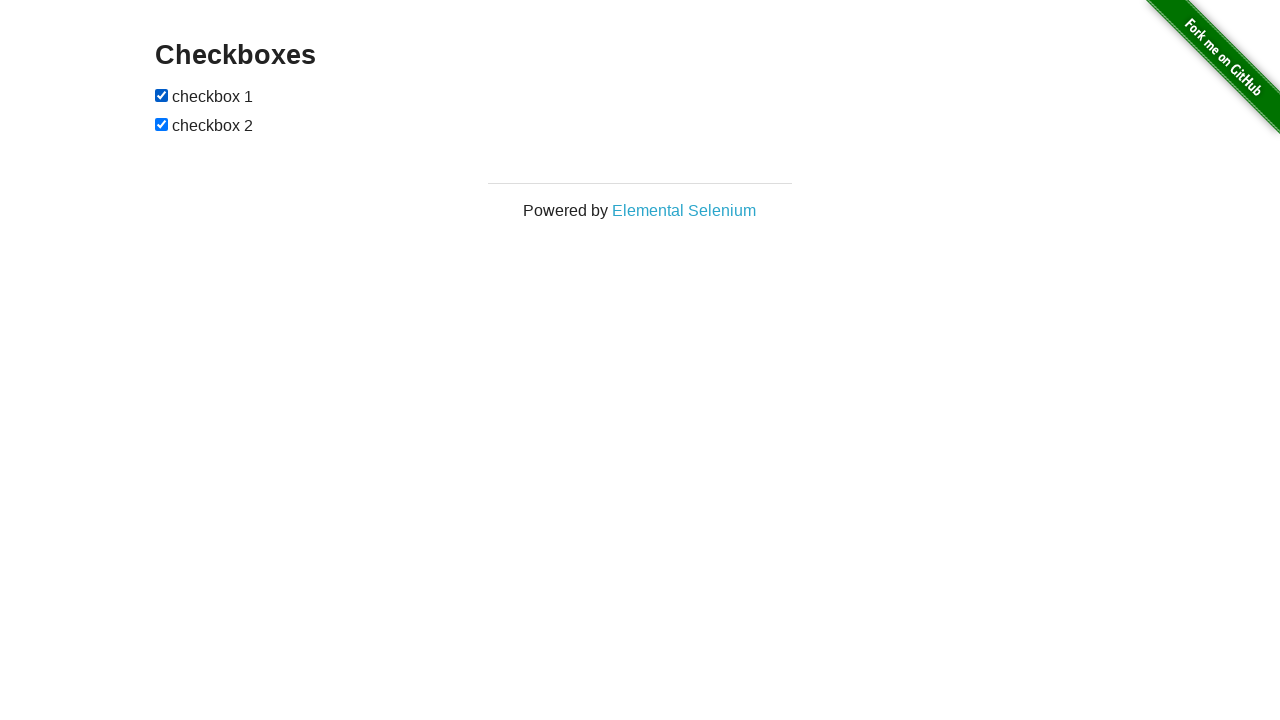

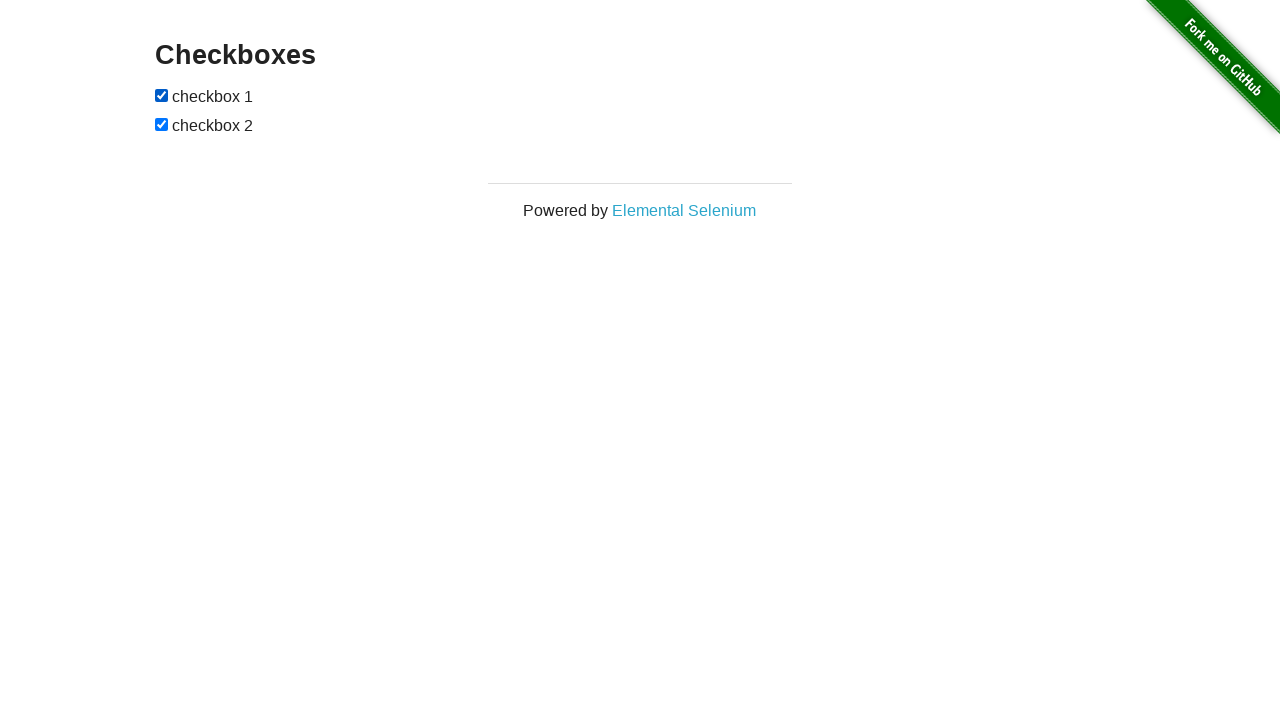